Tests web form interaction by entering text into an input field and verifying the page header text.

Starting URL: https://www.selenium.dev/selenium/web/web-form.html

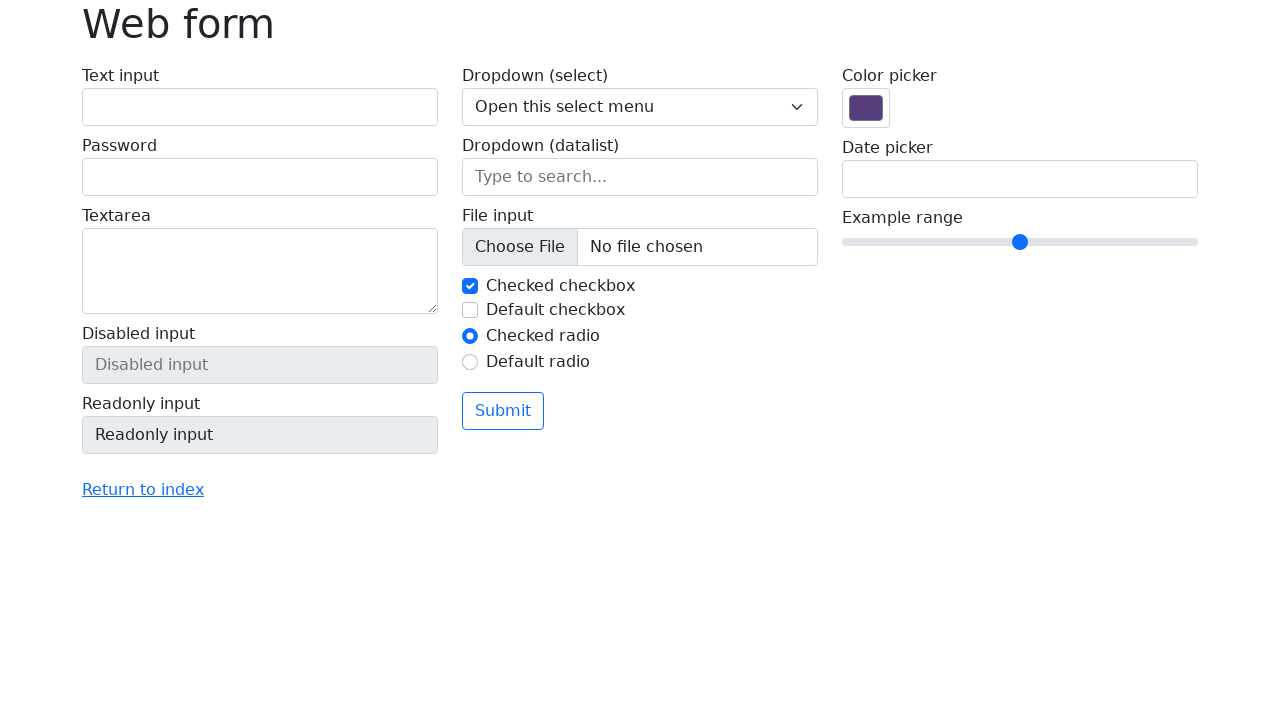

Navigated to web form test page
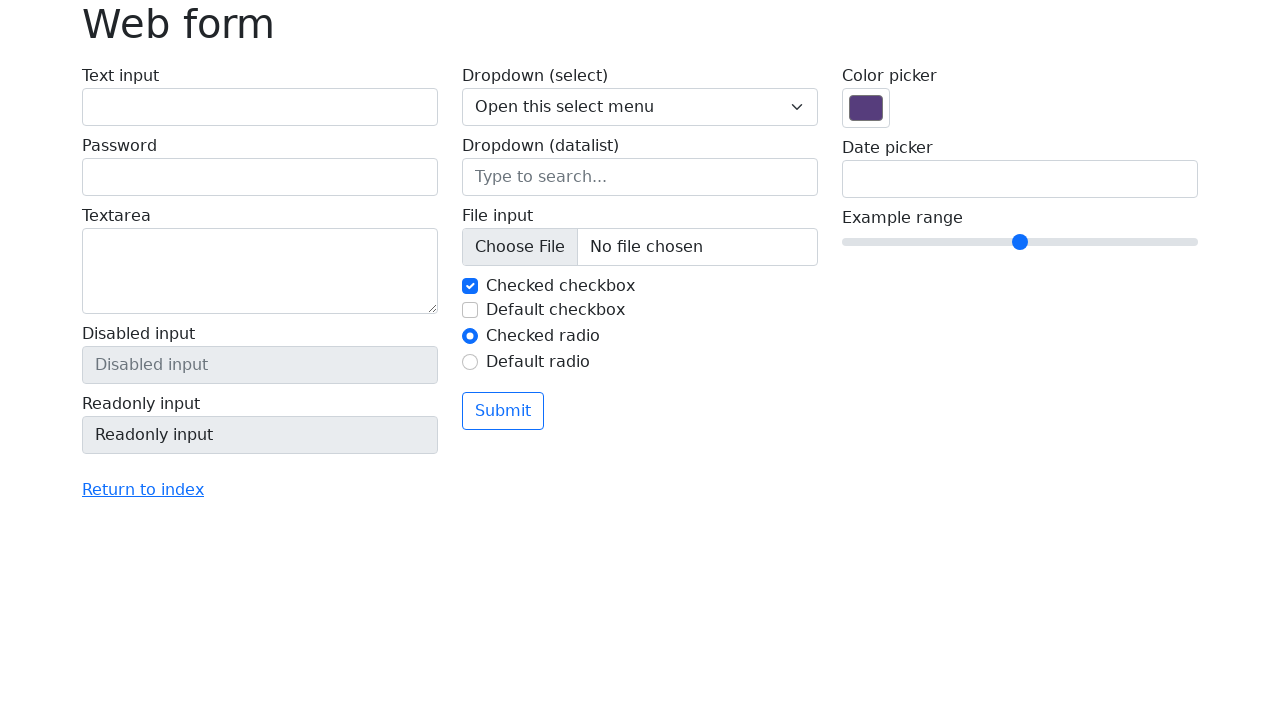

Filled text input field with 'Selenium is Great!' on #my-text-id
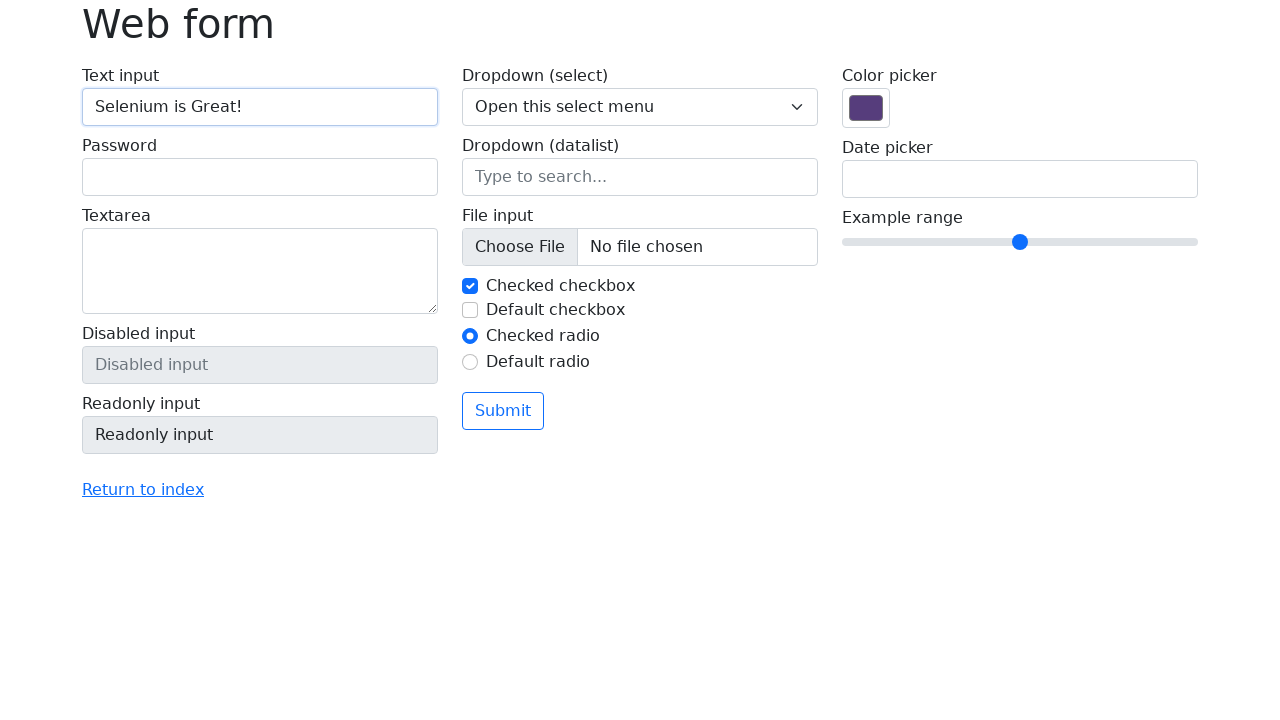

Verified page header text is 'Web form'
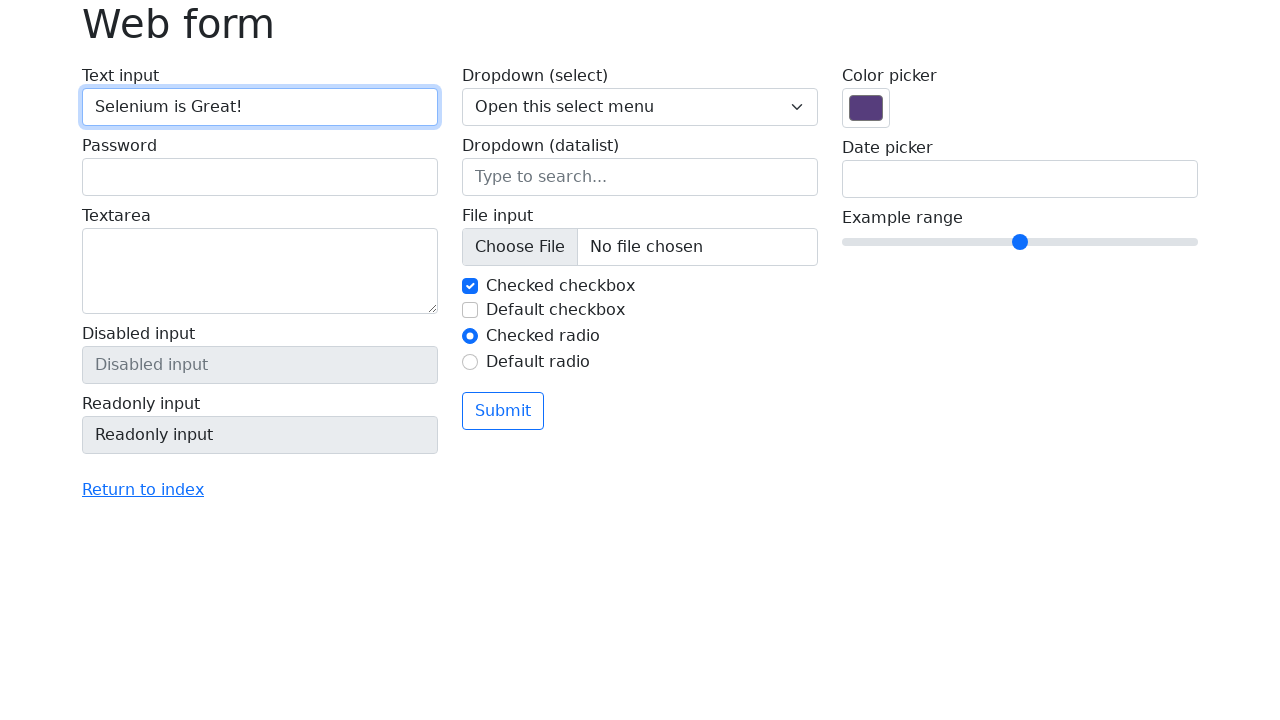

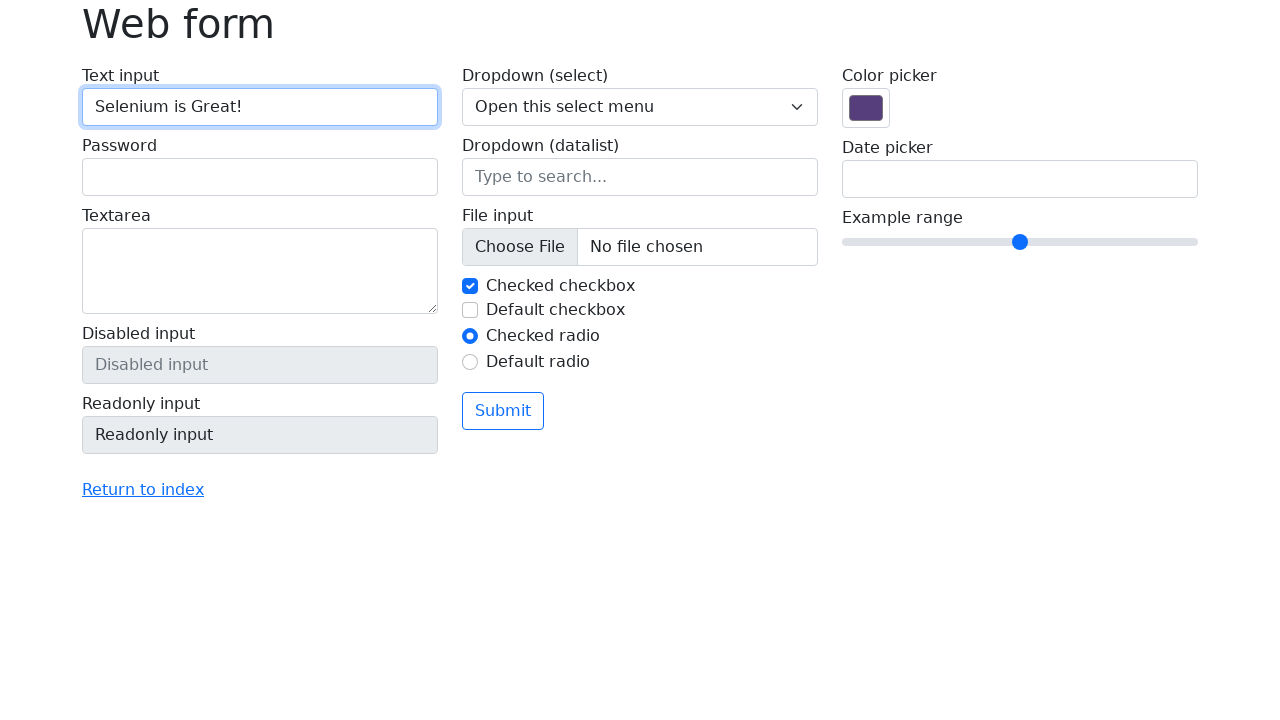